Tests opening a new tab and then closing it while keeping the original tab open

Starting URL: https://rahulshettyacademy.com/AutomationPractice/

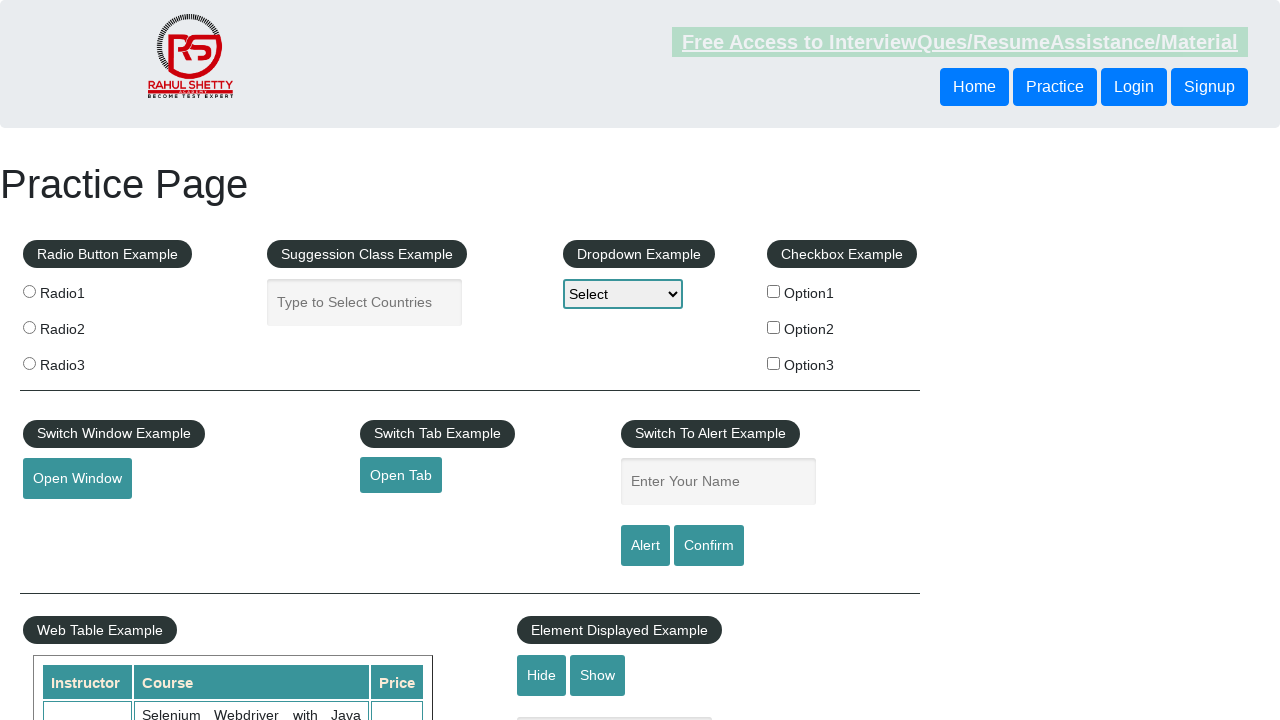

Clicked Open Tab button to open new tab at (401, 475) on #opentab
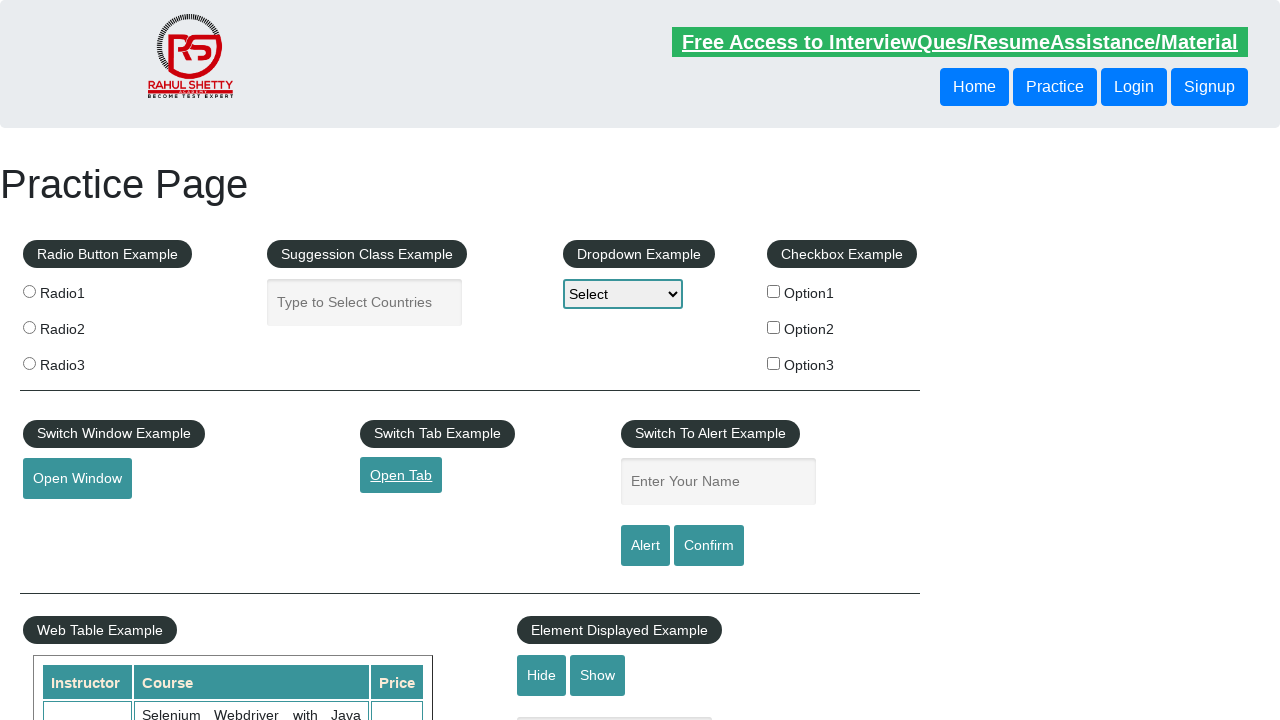

Waited 2 seconds for new tab to open
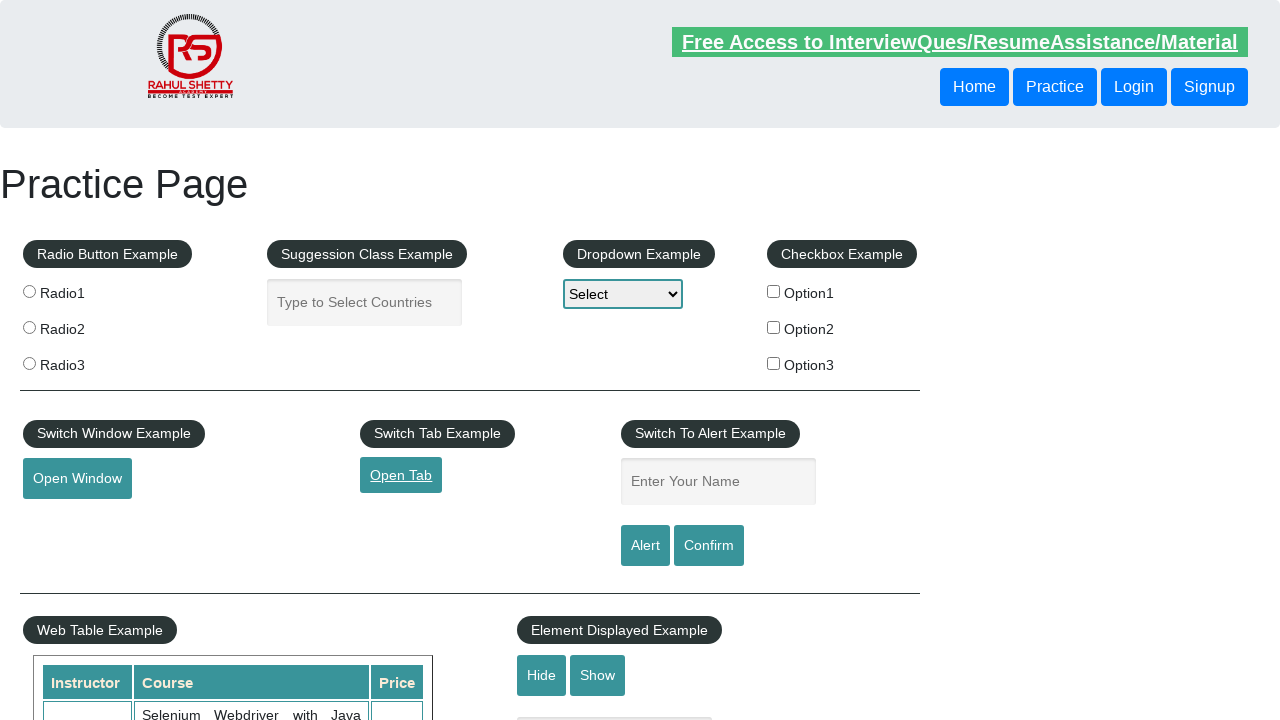

Retrieved all open tabs from context
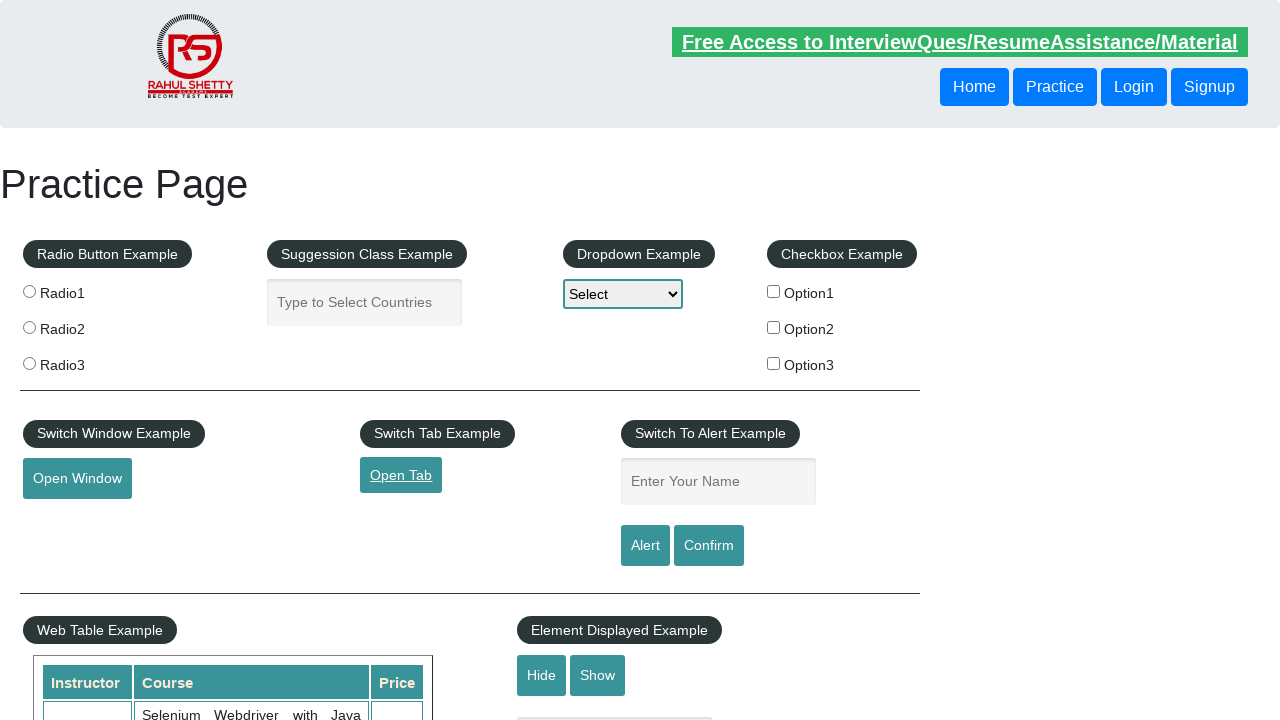

Closed the newly opened tab while keeping original tab open
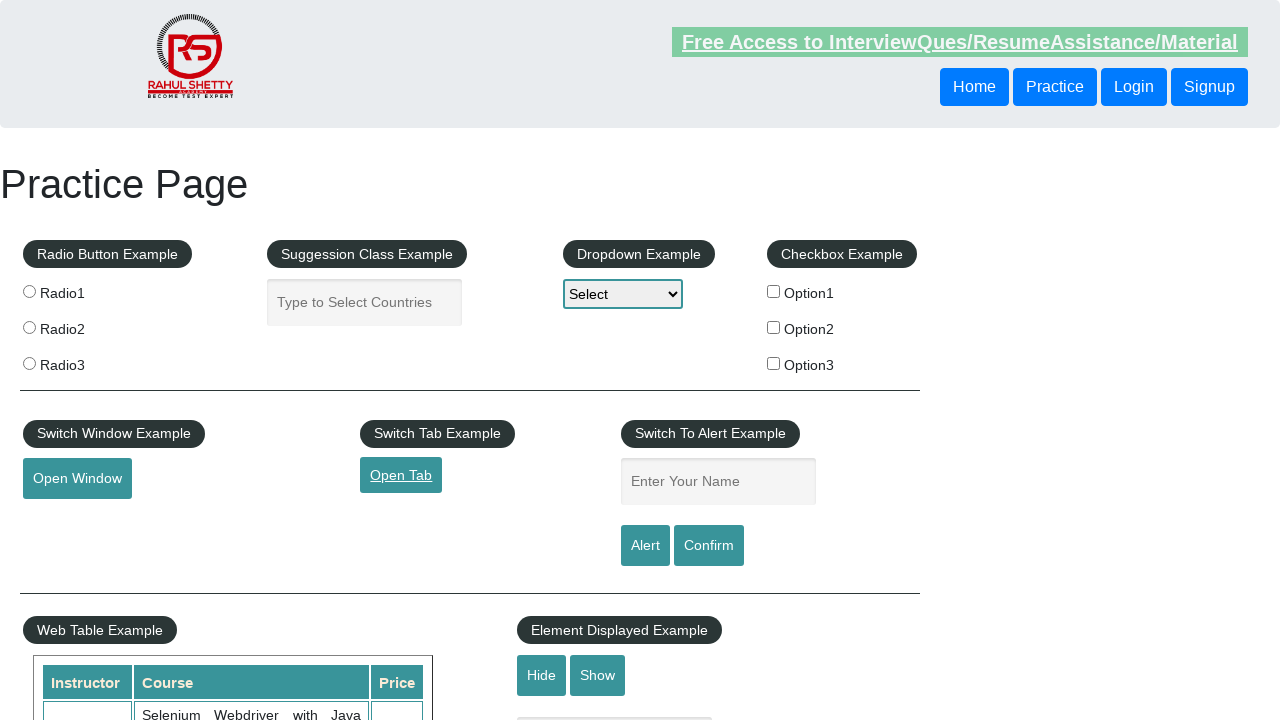

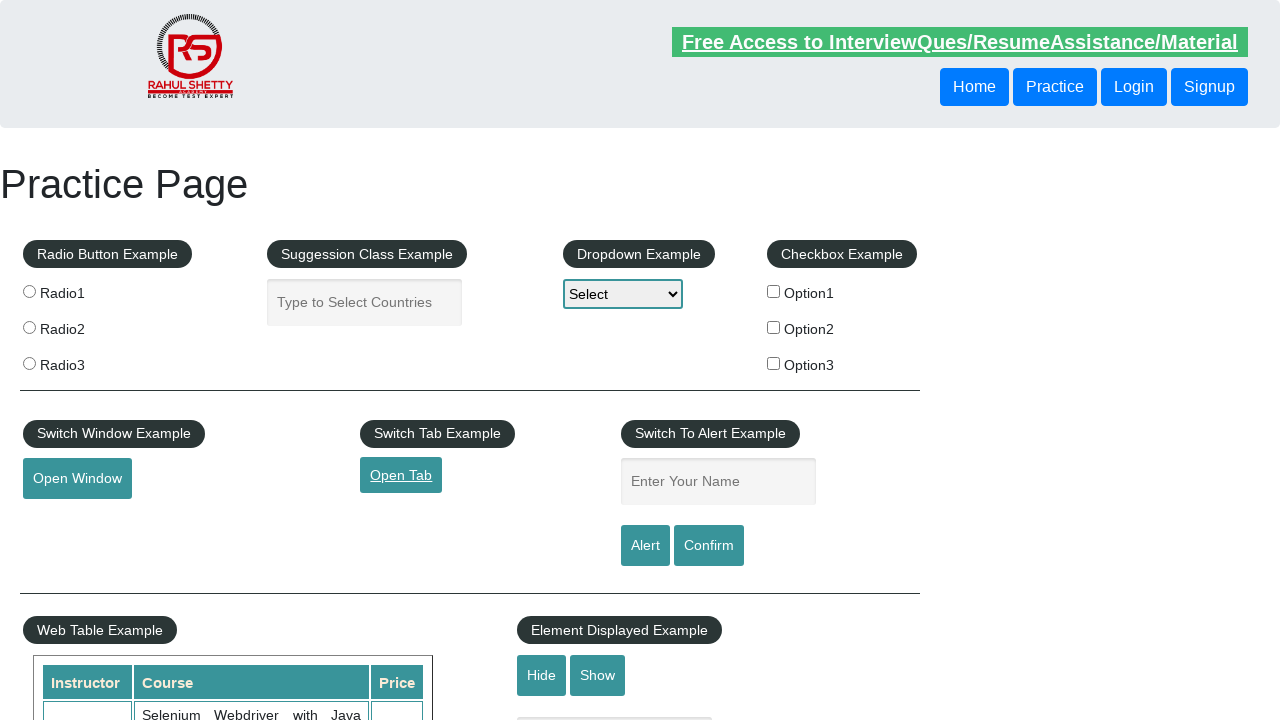